Tests handling a JavaScript confirm dialog by clicking a trigger link and dismissing (canceling) the confirmation

Starting URL: https://www.selenium.dev/documentation/webdriver/interactions/alerts/

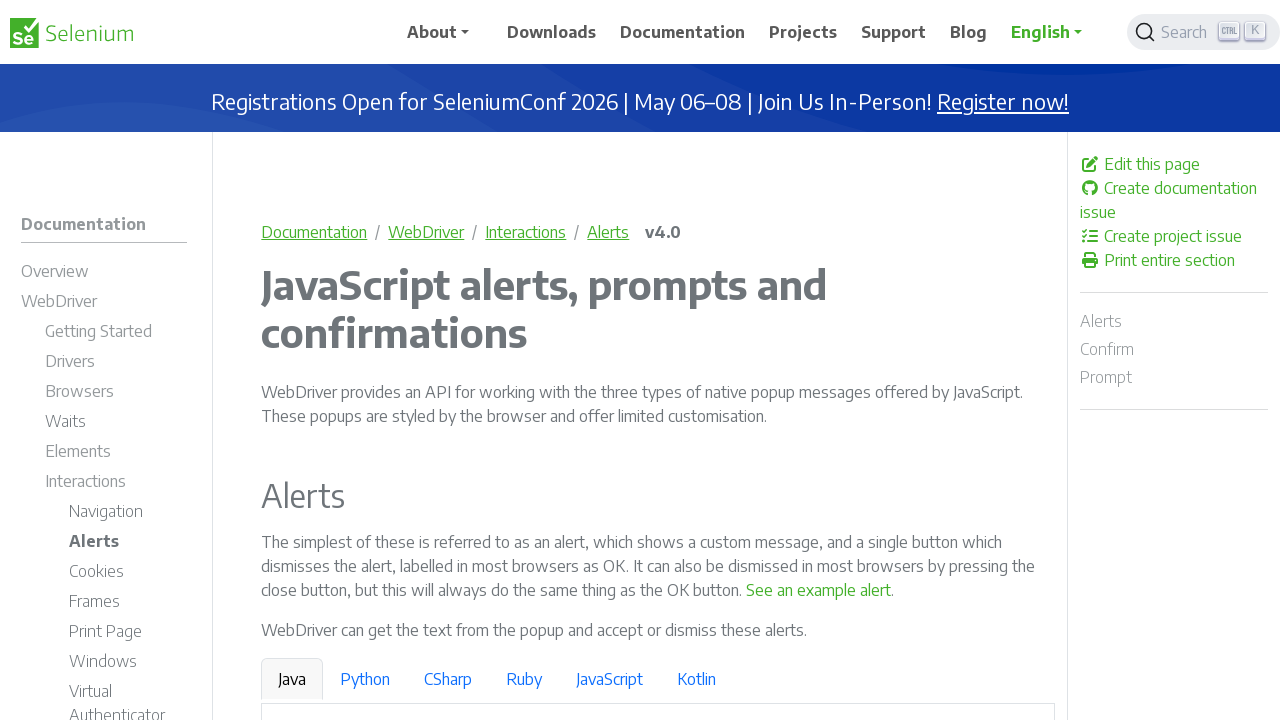

Clicked link to trigger the confirm dialog at (964, 361) on a:has-text('See a sample confirm')
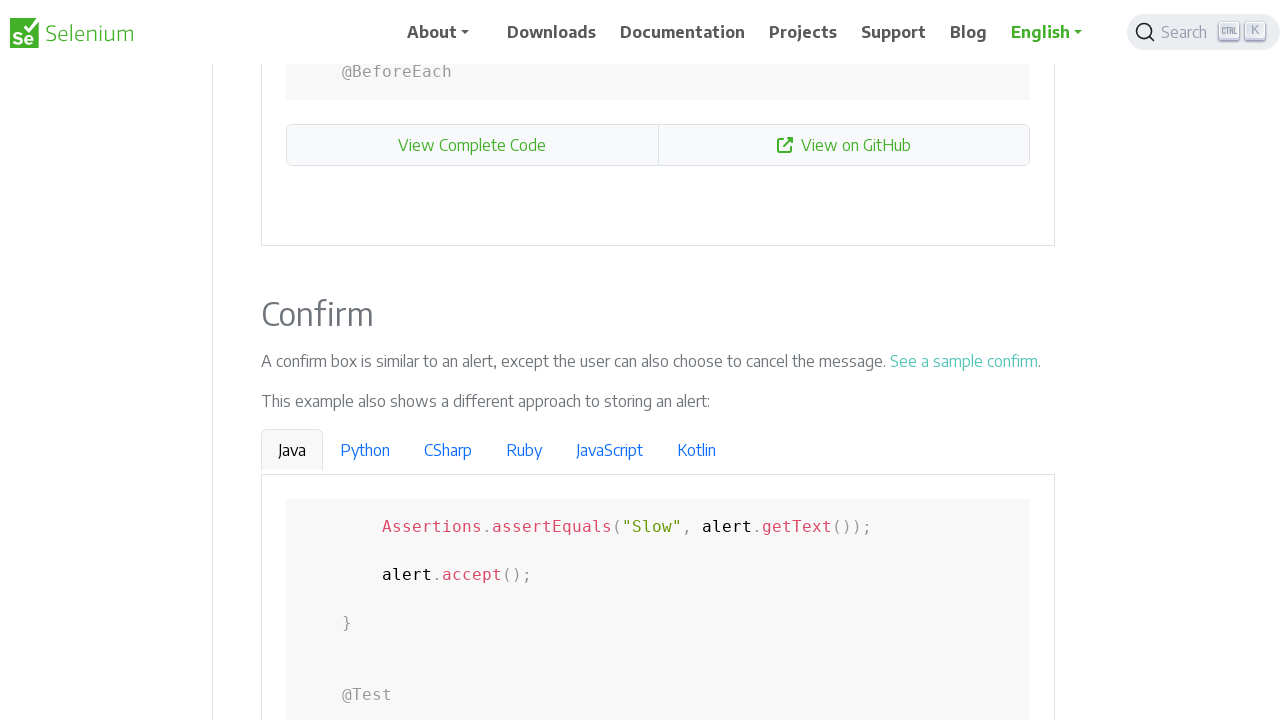

Set up dialog handler to dismiss the confirmation
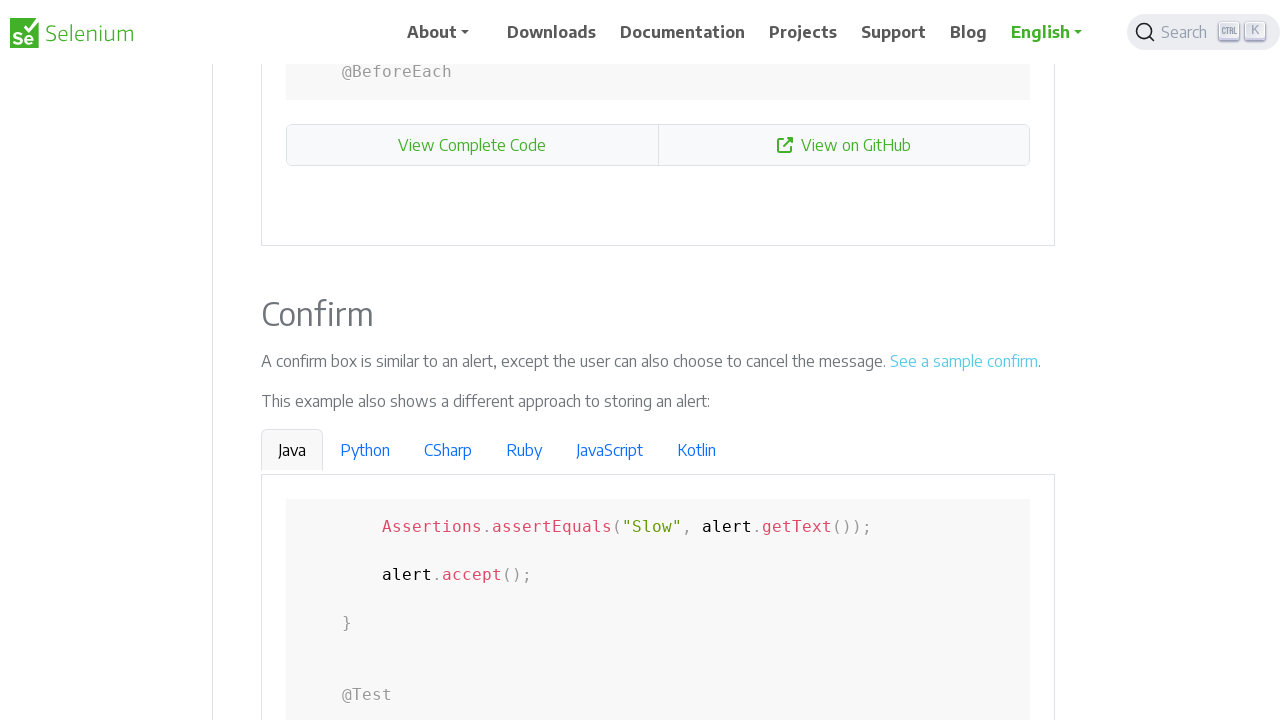

Waited for dialog interaction to complete
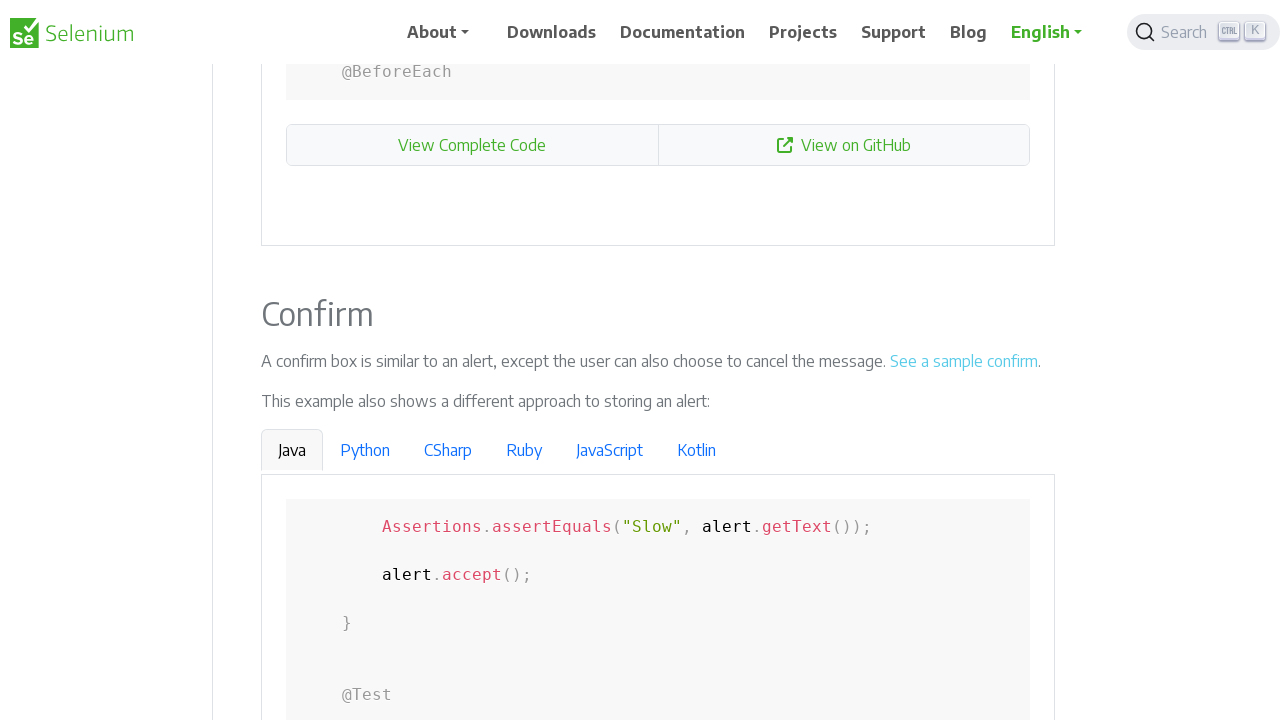

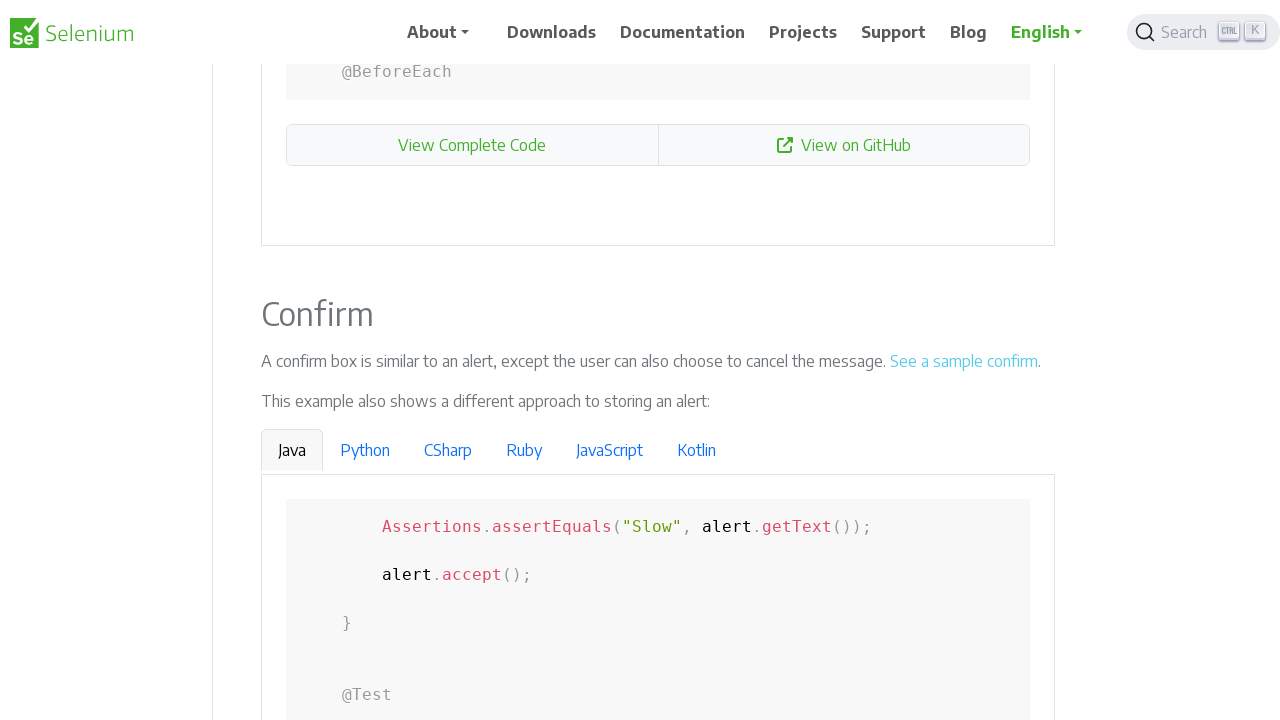